Navigates to Form Authentication page, clicks login without entering credentials, and verifies error message is displayed

Starting URL: https://the-internet.herokuapp.com/

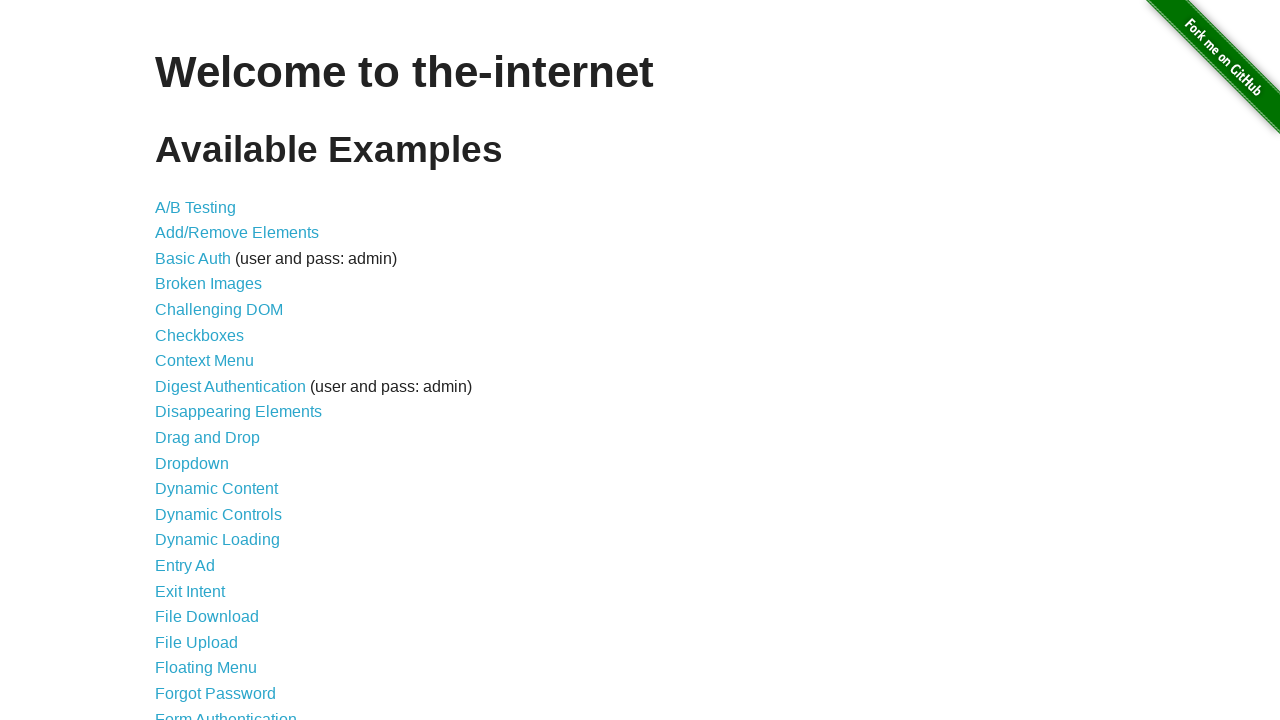

Clicked on Form Authentication link at (226, 712) on text=Form Authentication
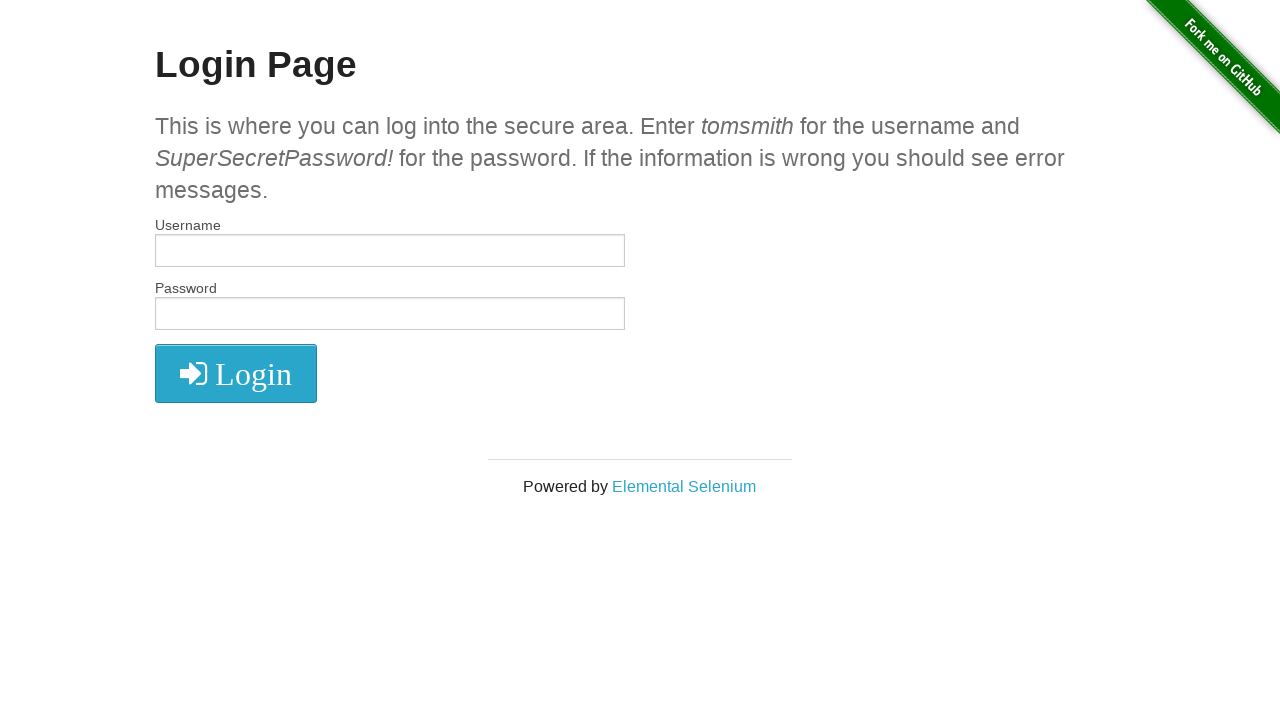

Clicked login button without entering credentials at (236, 374) on i
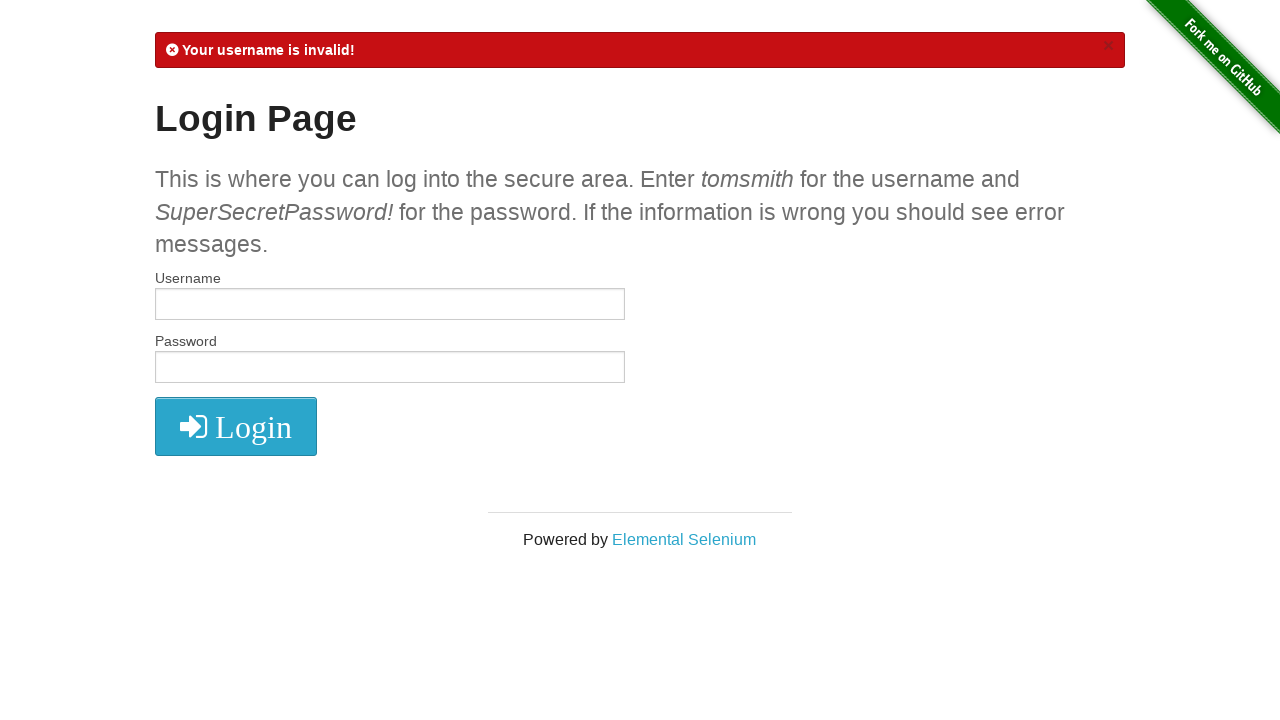

Error message element loaded
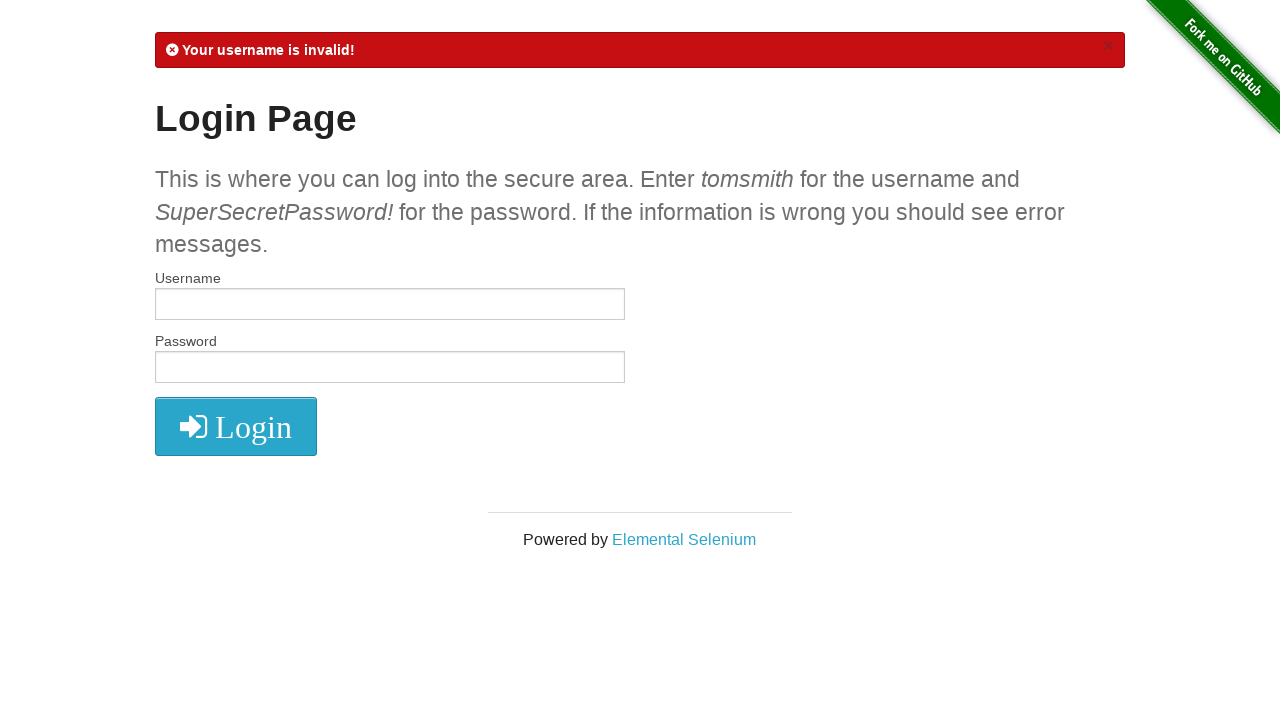

Located error message element
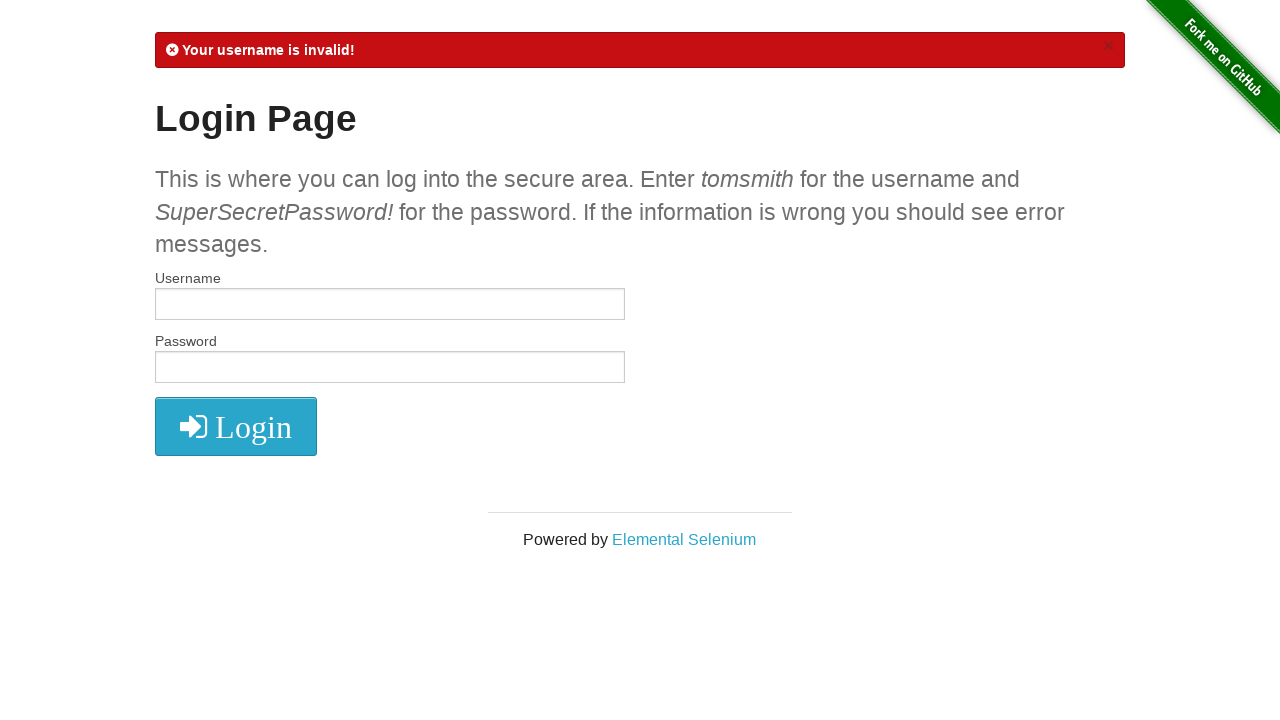

Verified error message is visible
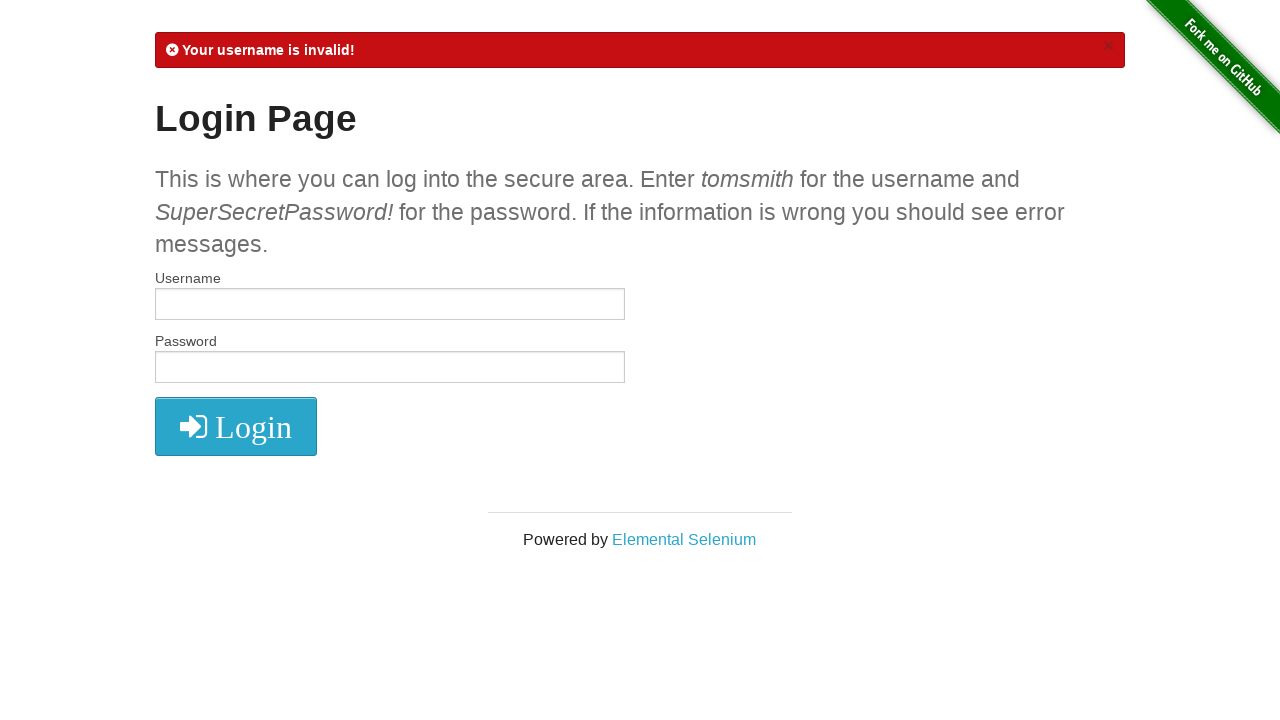

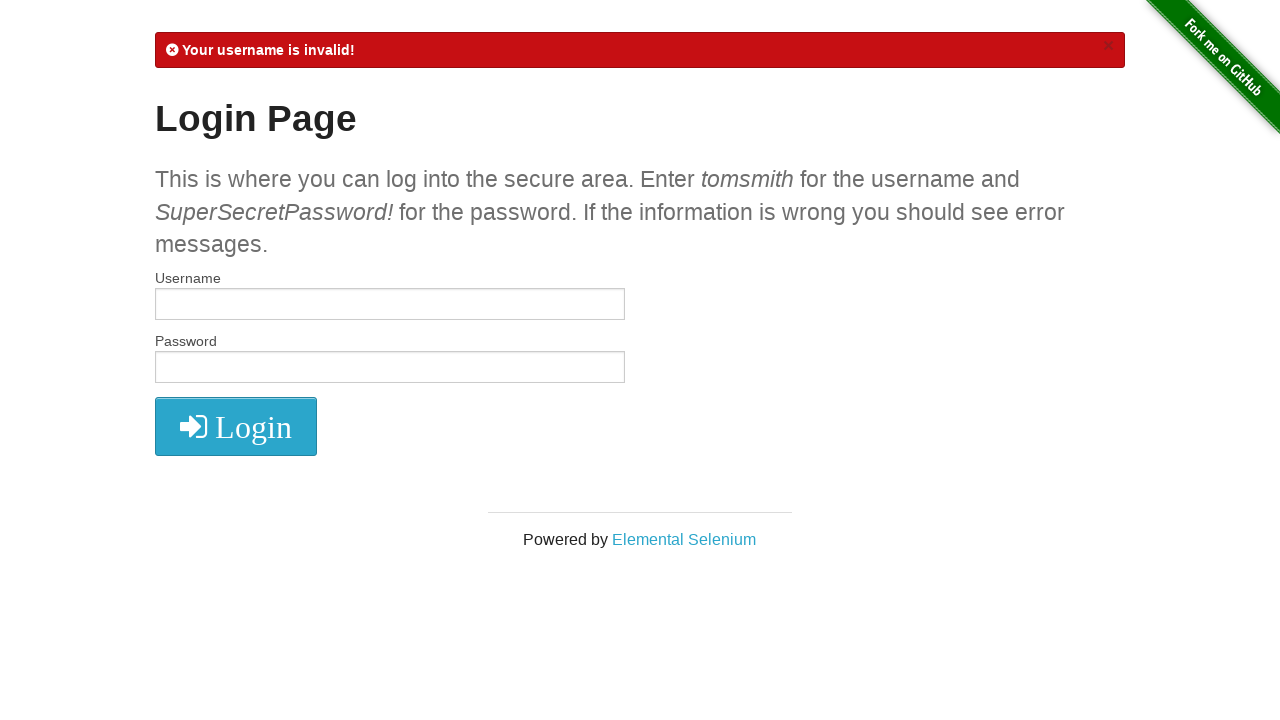